Tests alert and confirm popup handling by filling a name field, triggering alert and confirm dialogs, and accepting them

Starting URL: https://rahulshettyacademy.com/AutomationPractice/

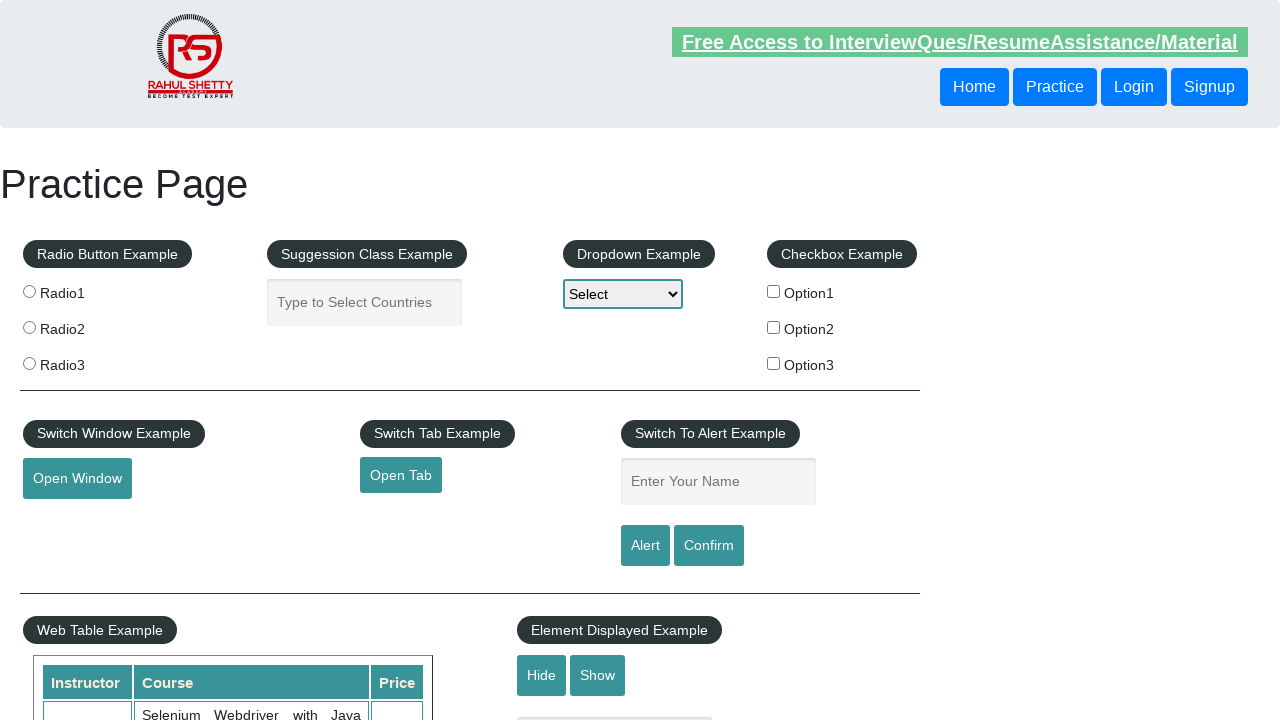

Alert example section loaded and visible
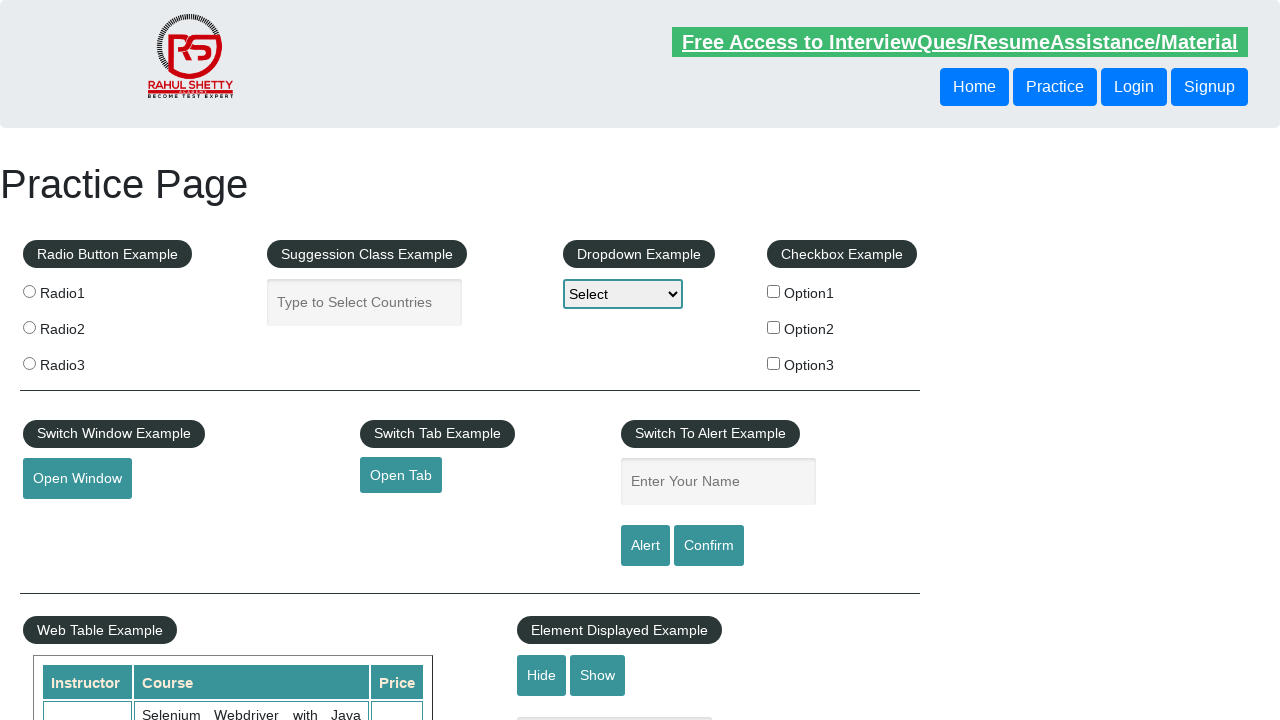

Filled name input field with 'Ram' on input#name
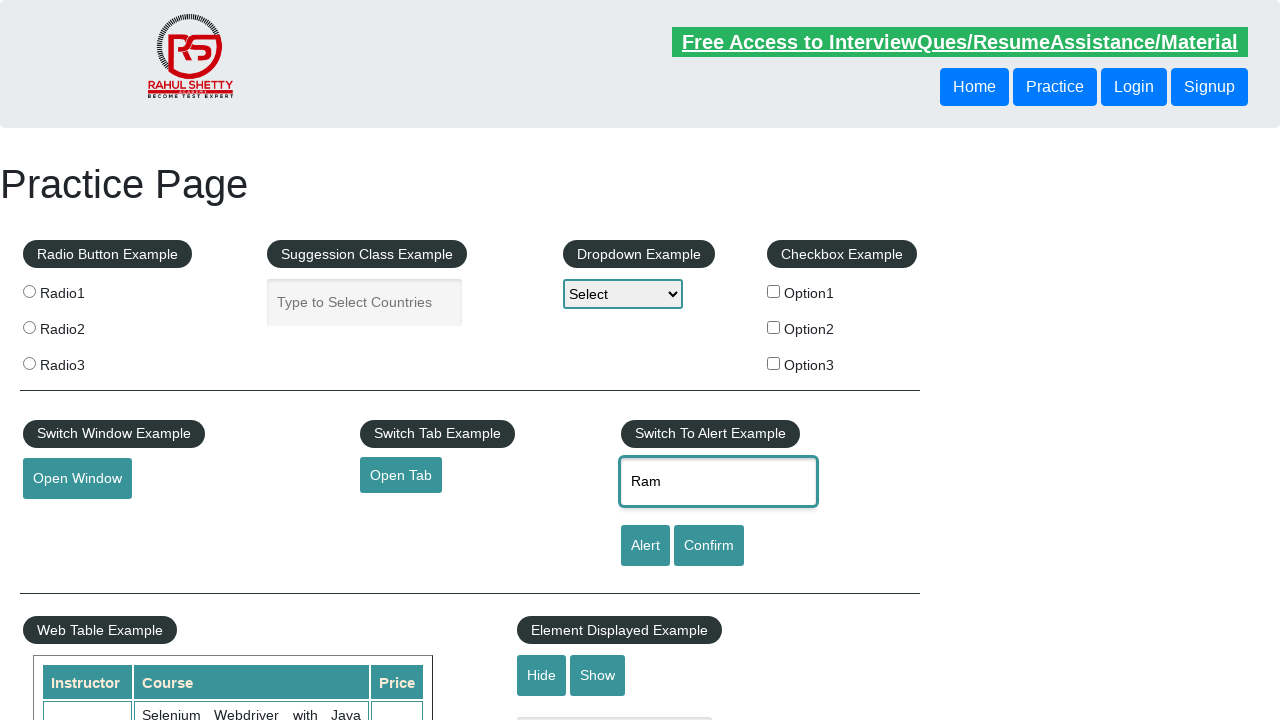

Set up dialog handler to accept all dialogs
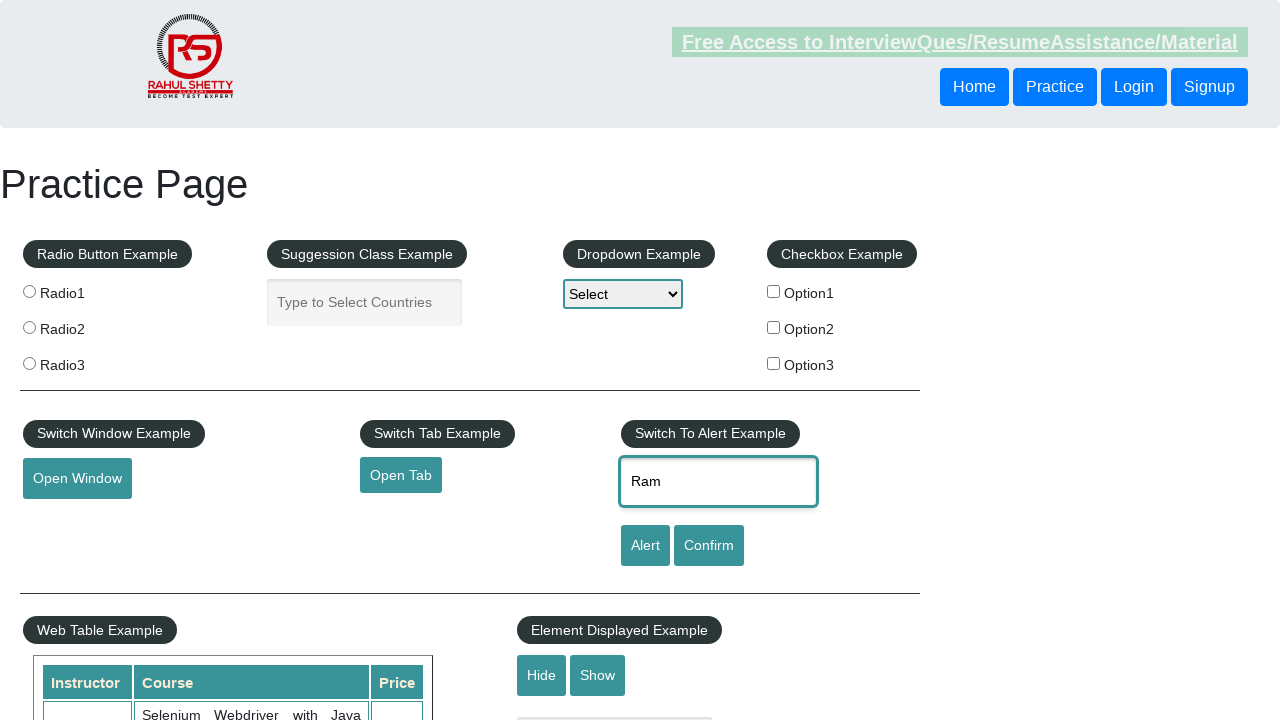

Clicked alert button to trigger alert dialog at (645, 546) on #alertbtn
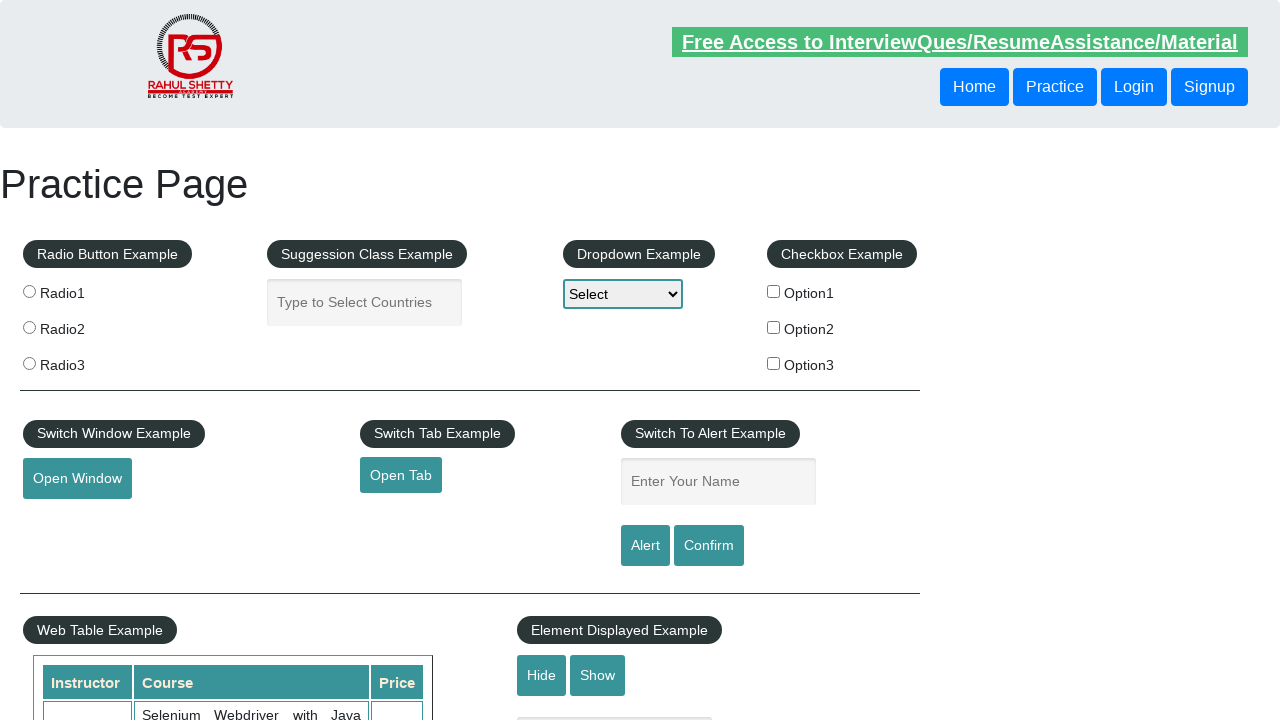

Filled name input field with 'Ram' again on input#name
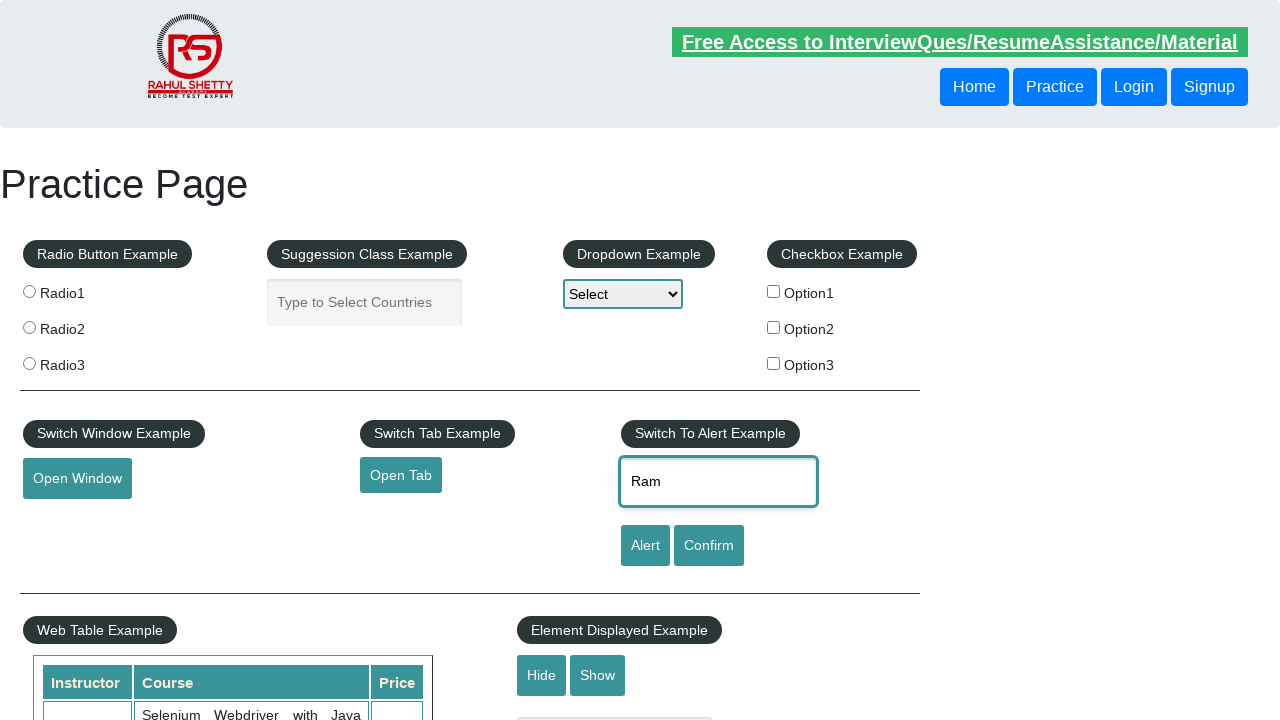

Clicked confirm button to trigger confirm dialog at (709, 546) on #confirmbtn
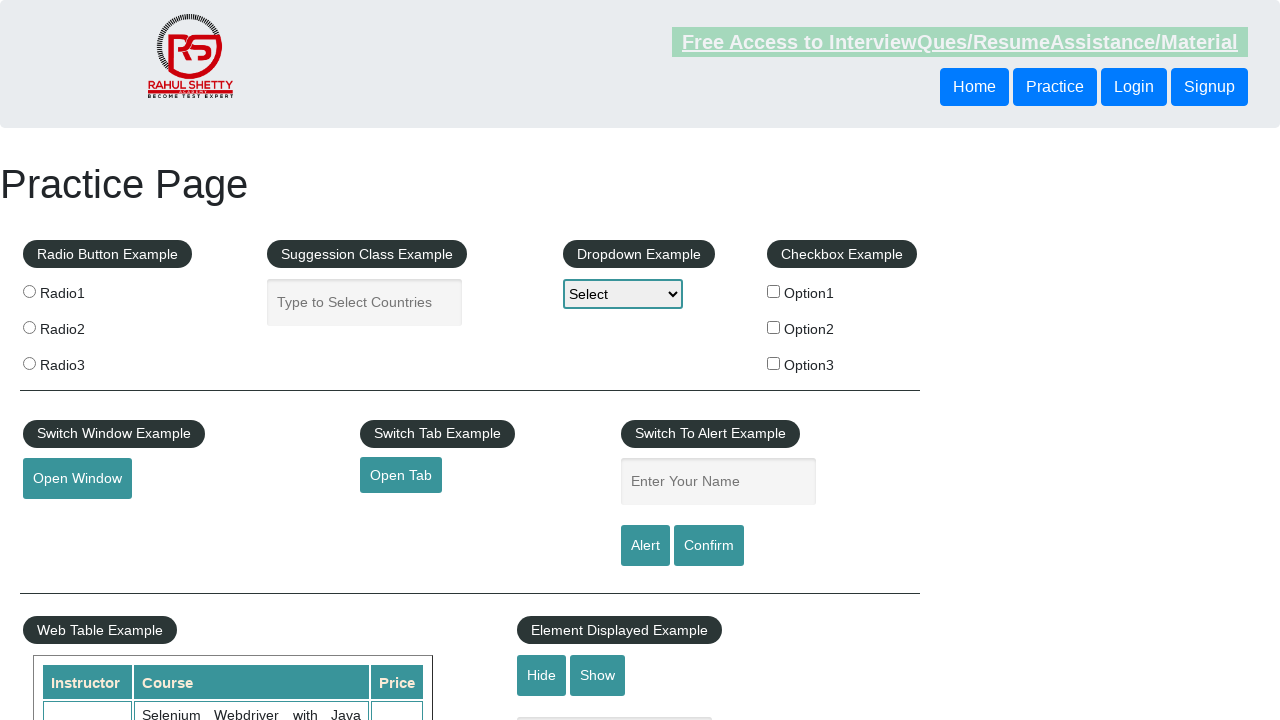

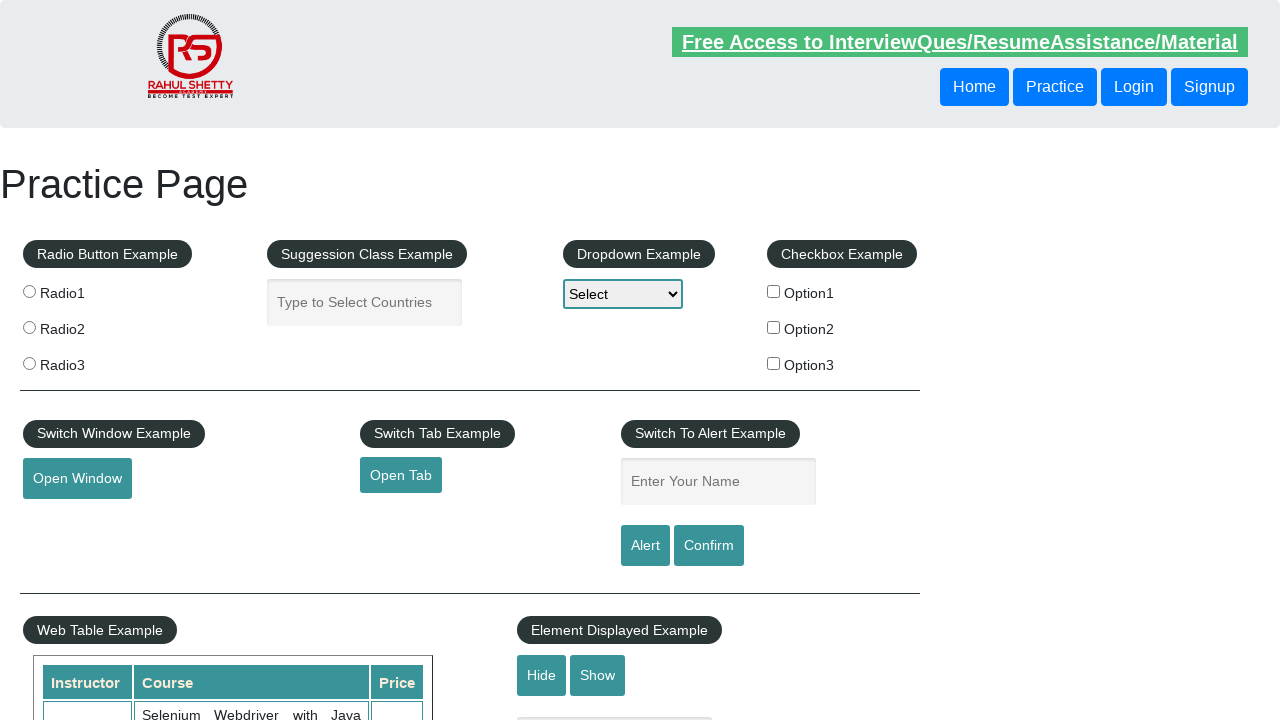